Navigates to DuckDuckGo and verifies that the DuckDuckGo logo is displayed on the page.

Starting URL: https://duckduckgo.com/

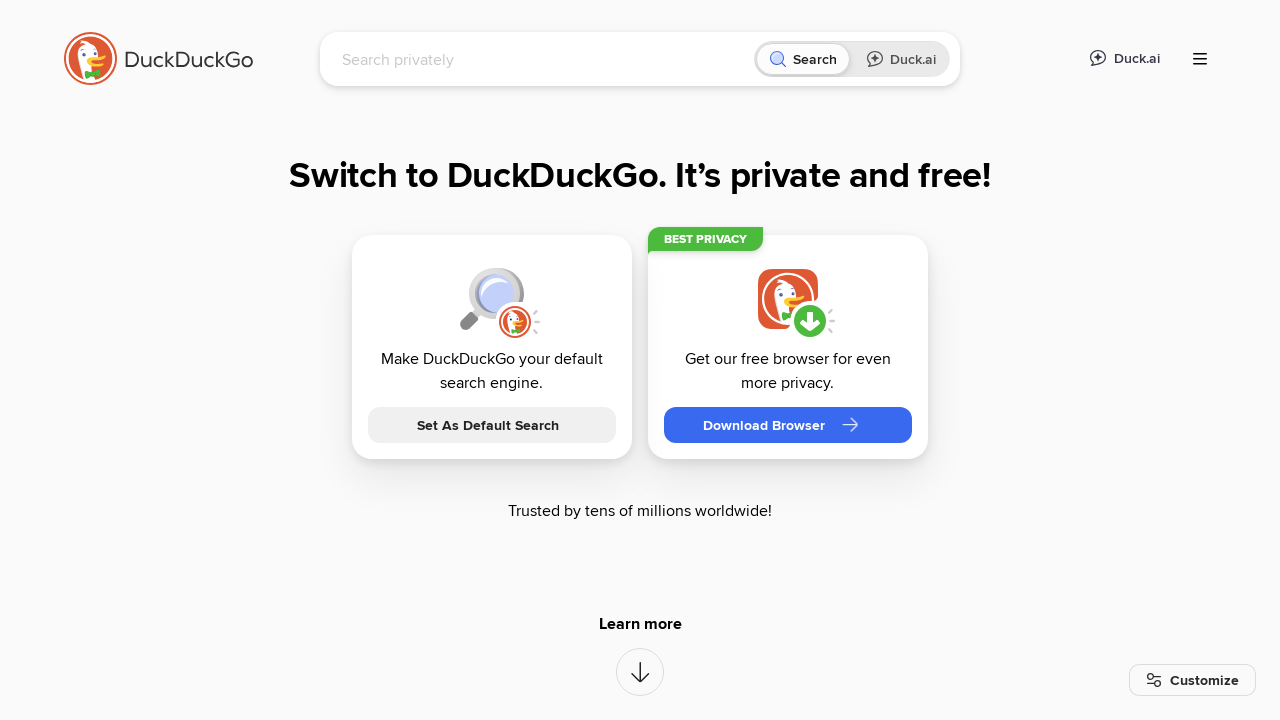

Navigated to DuckDuckGo homepage
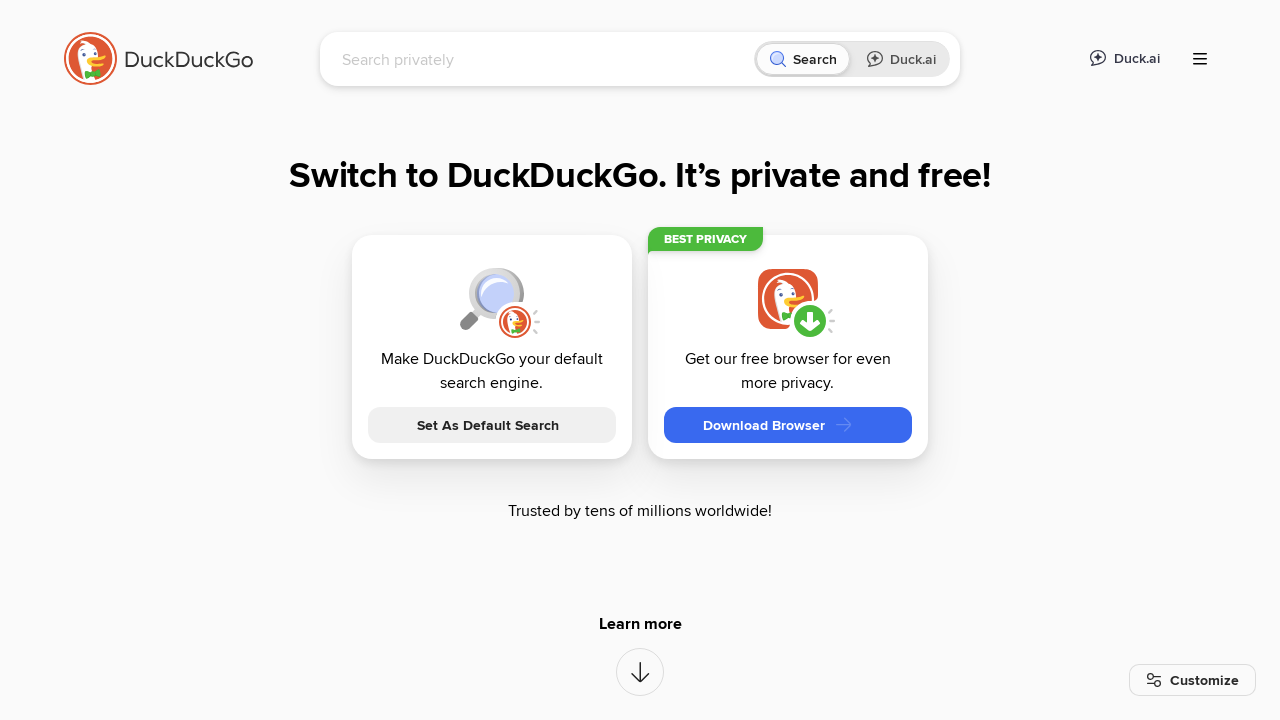

Located DuckDuckGo logo element
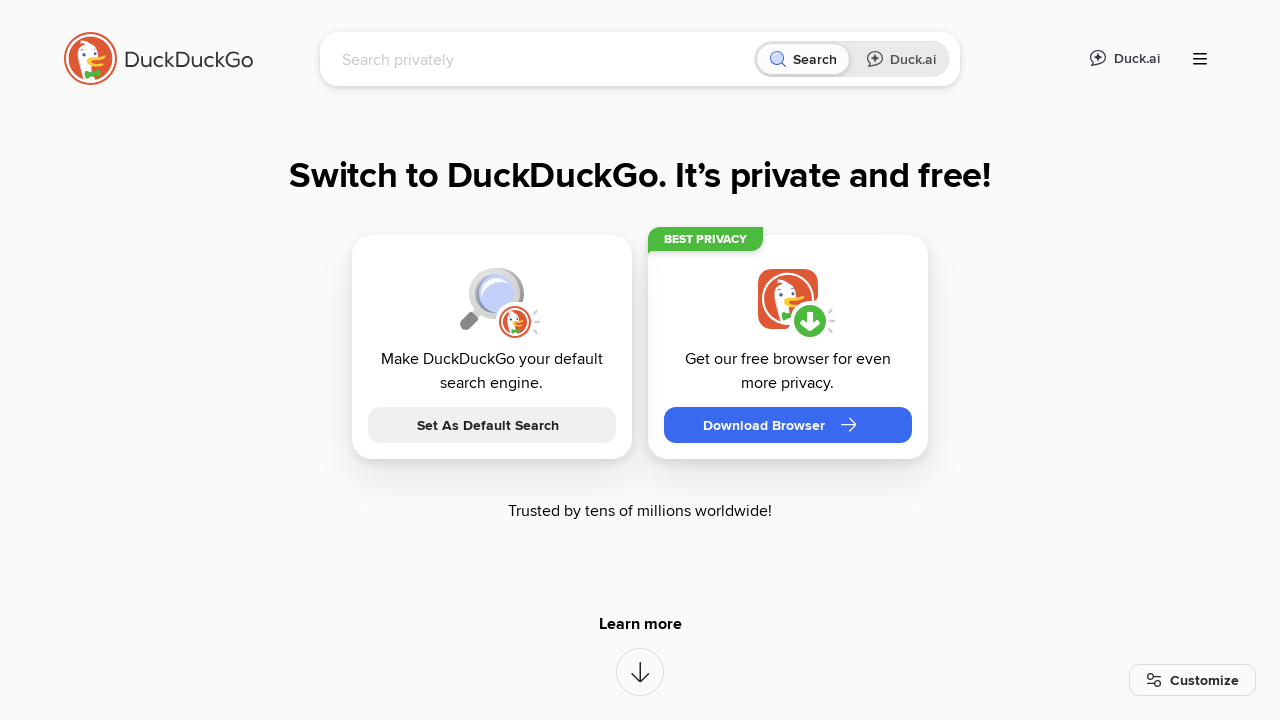

DuckDuckGo logo became visible
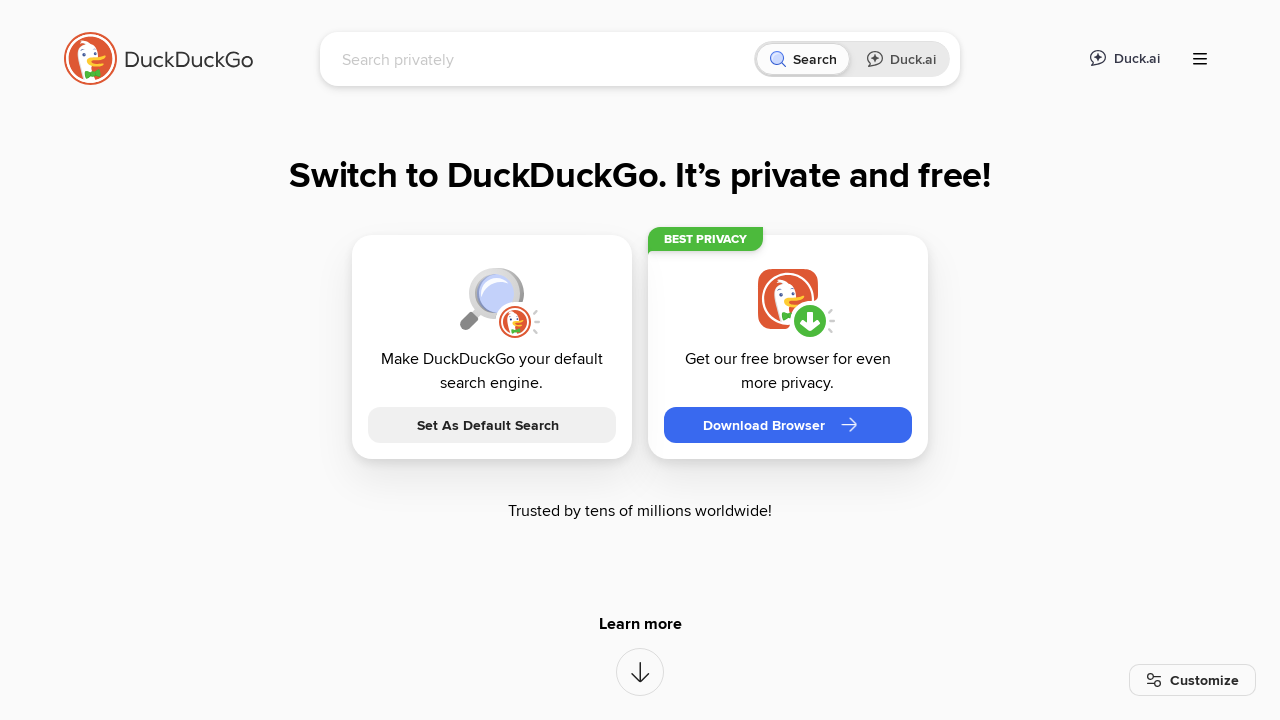

Verified DuckDuckGo logo is displayed on the page
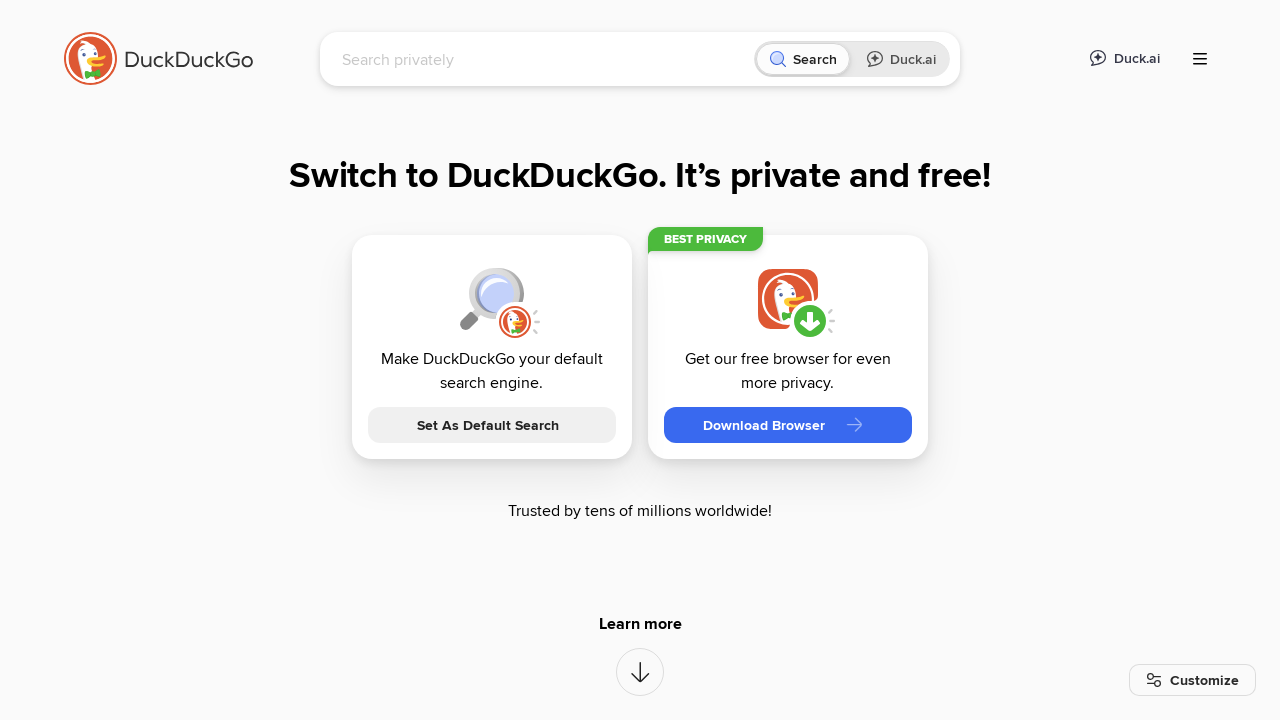

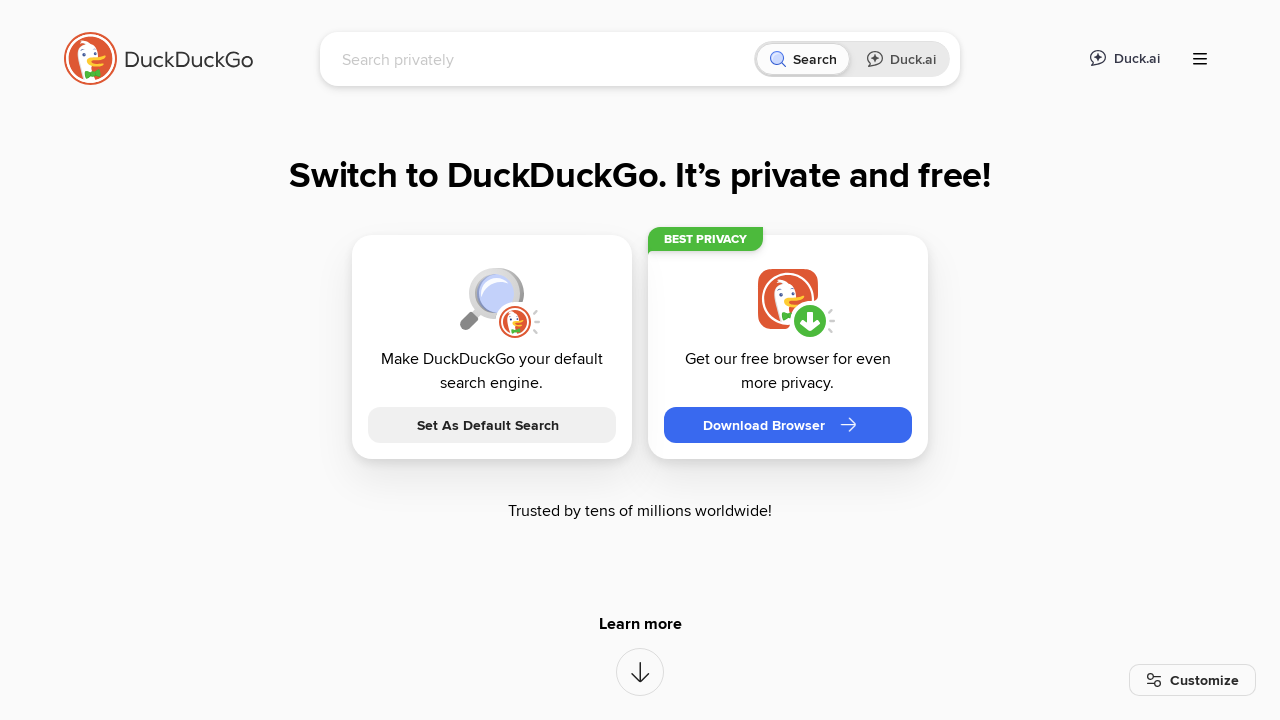